Tests a web table on a practice page by verifying the table has the expected number of rows (11) and headers (3), and iterates through cells in the third row.

Starting URL: https://rahulshettyacademy.com/AutomationPractice/

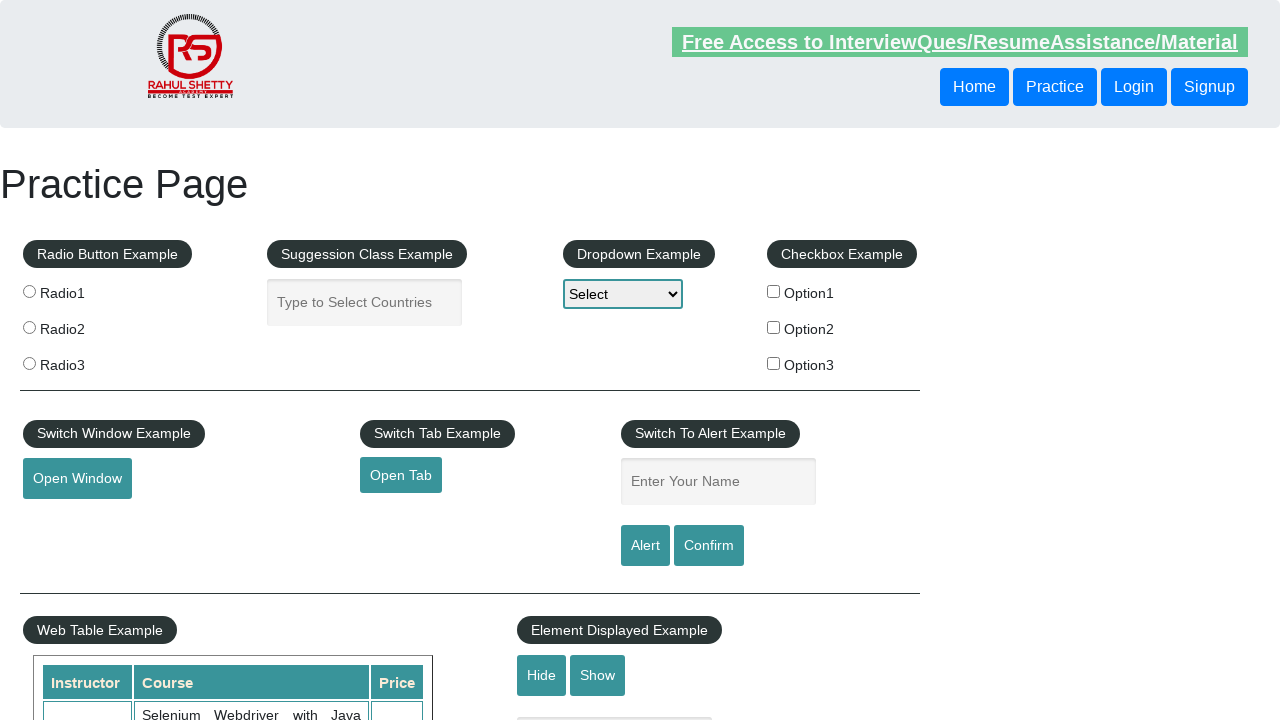

Waited for courses table to load
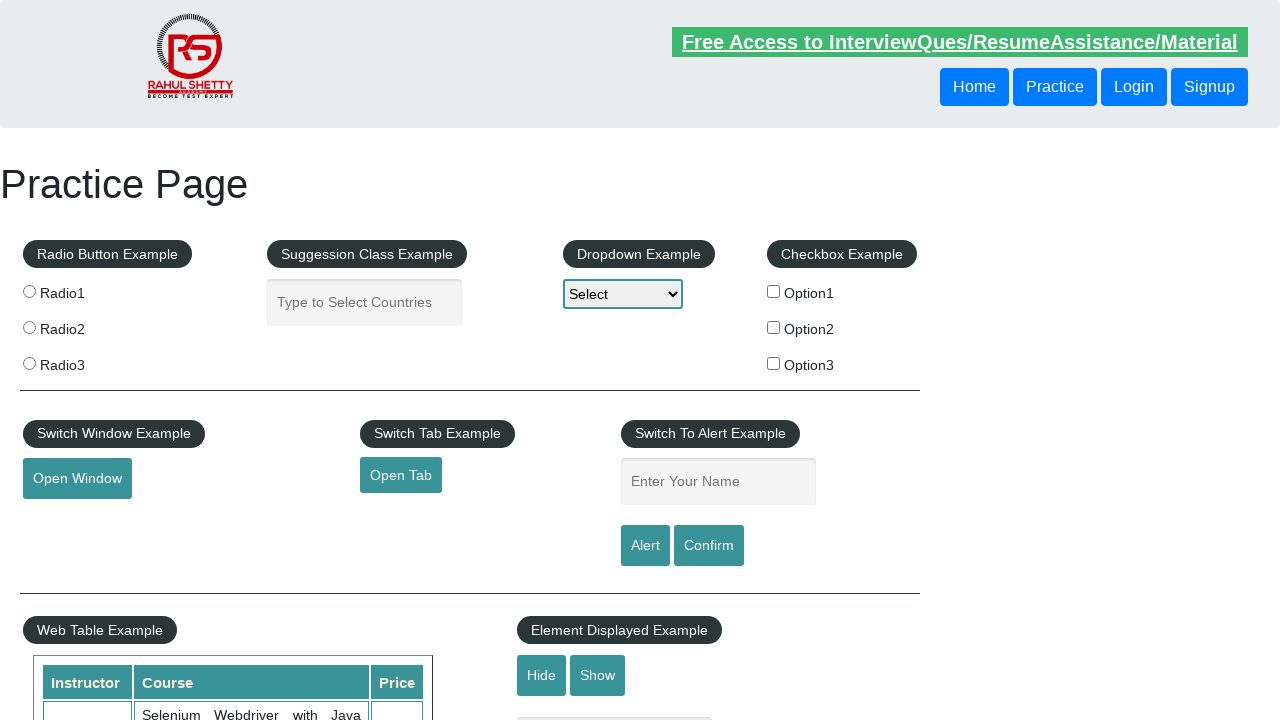

Verified table has 11 rows
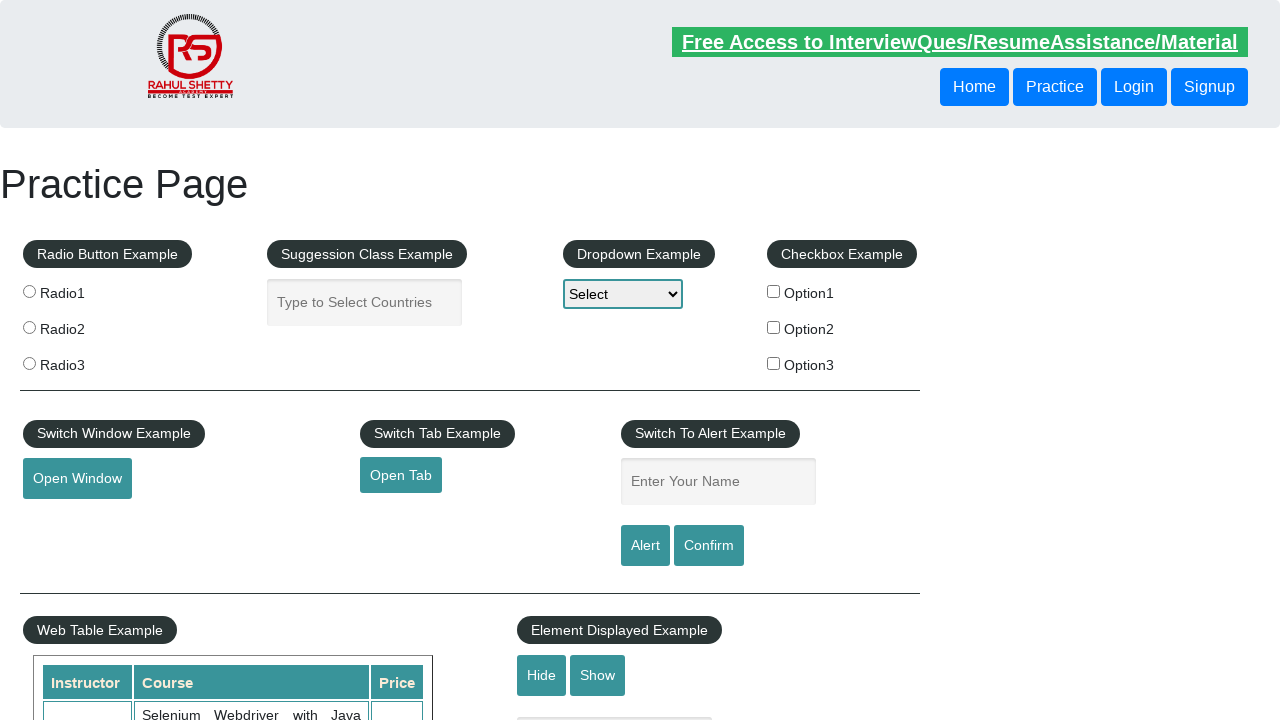

Verified table has 3 header columns
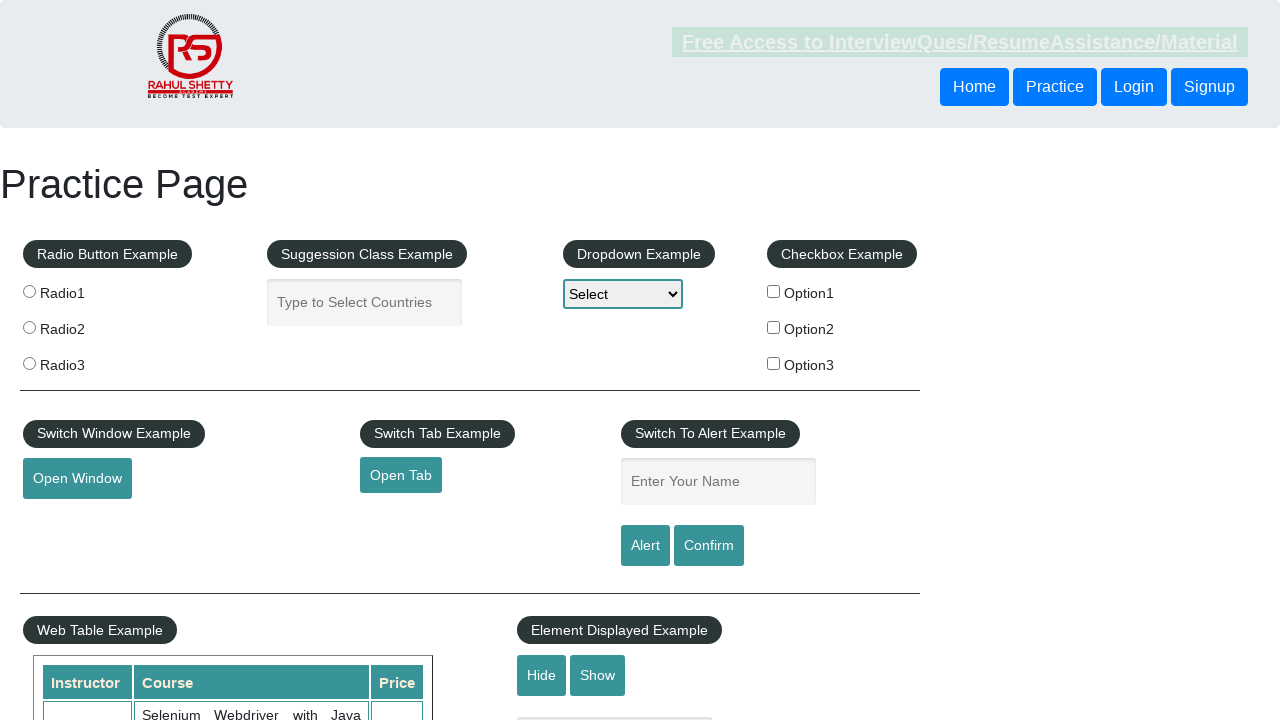

Located and waited for cells in third row
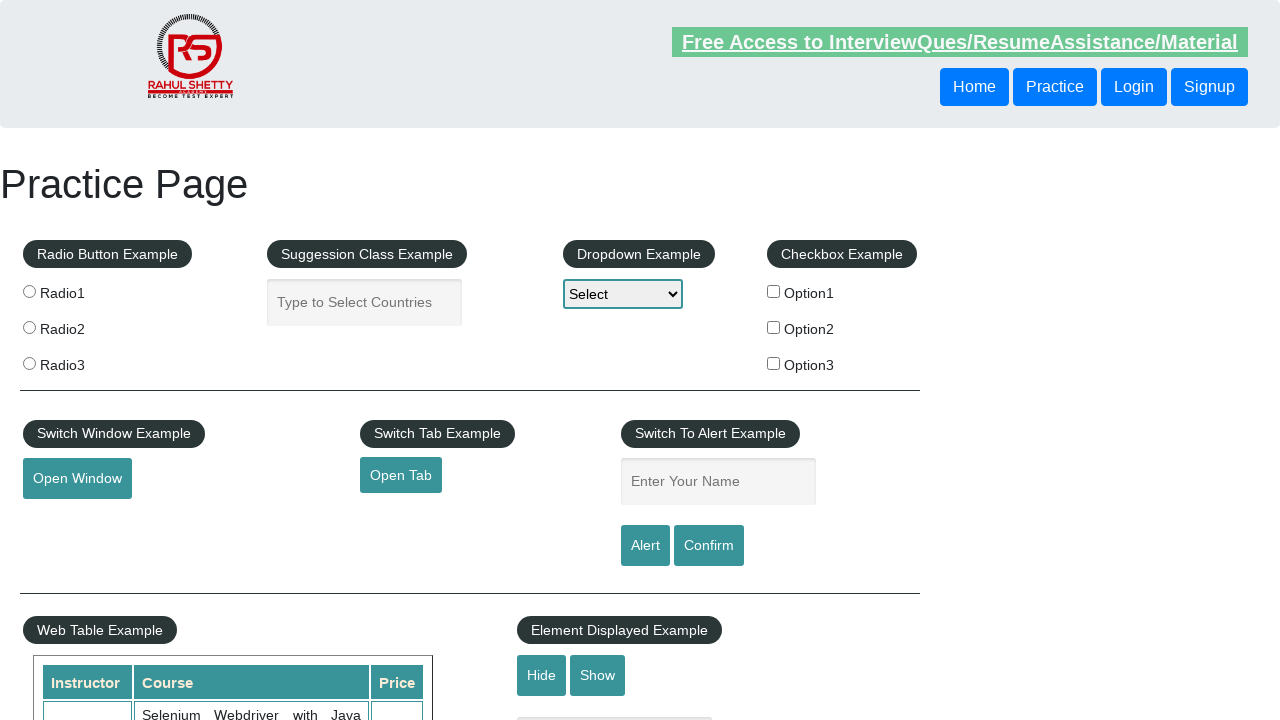

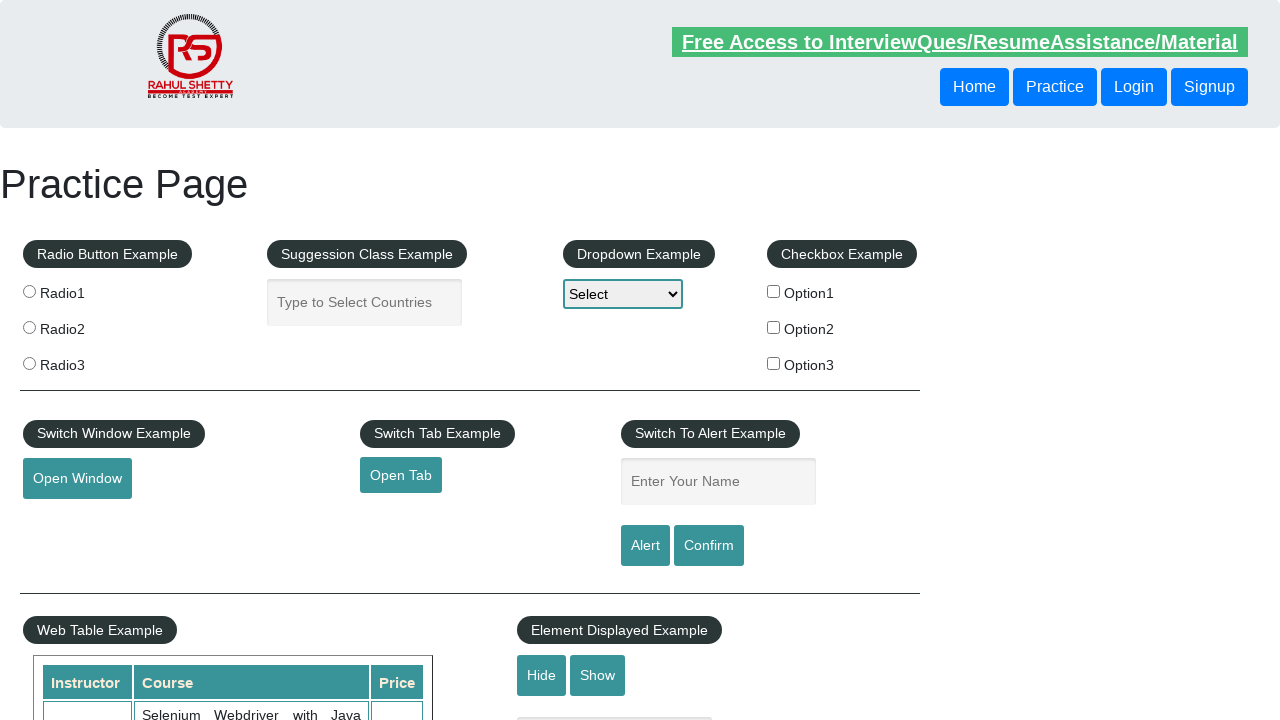